Navigates to the Demoblaze e-commerce demo site homepage and waits for the page to load

Starting URL: https://demoblaze.com/index.html

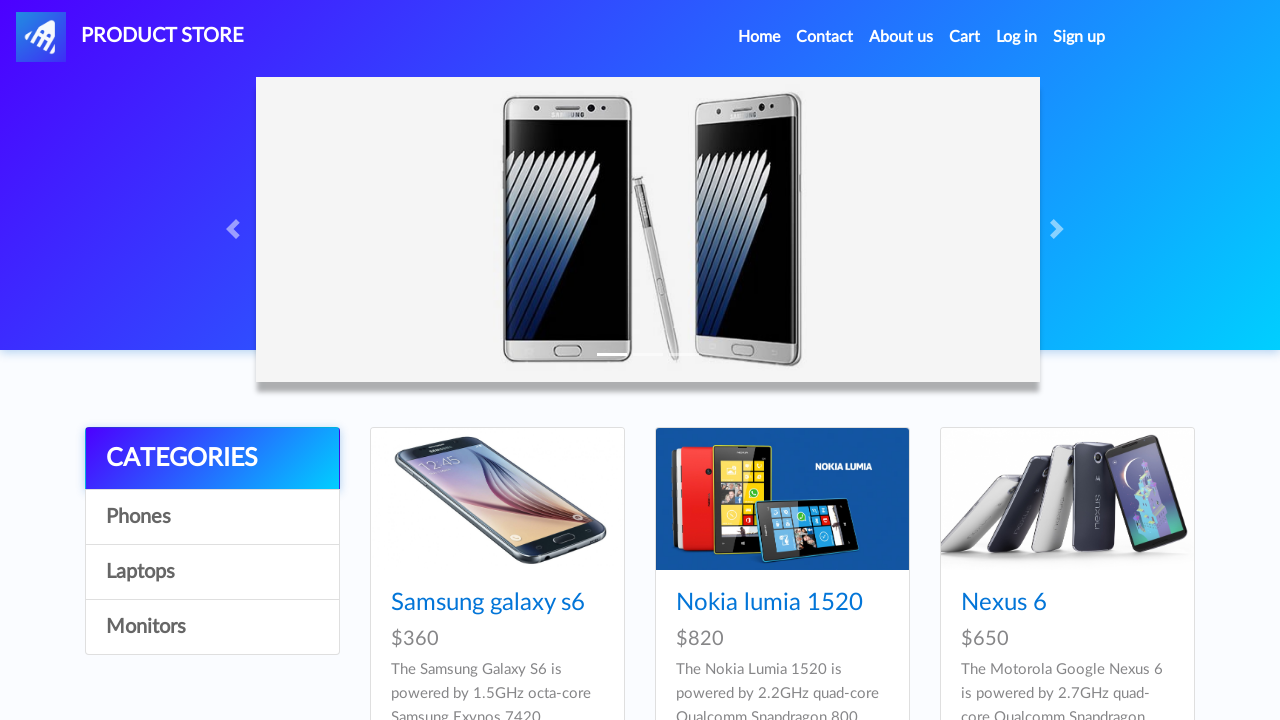

Demoblaze homepage loaded - DOM content ready
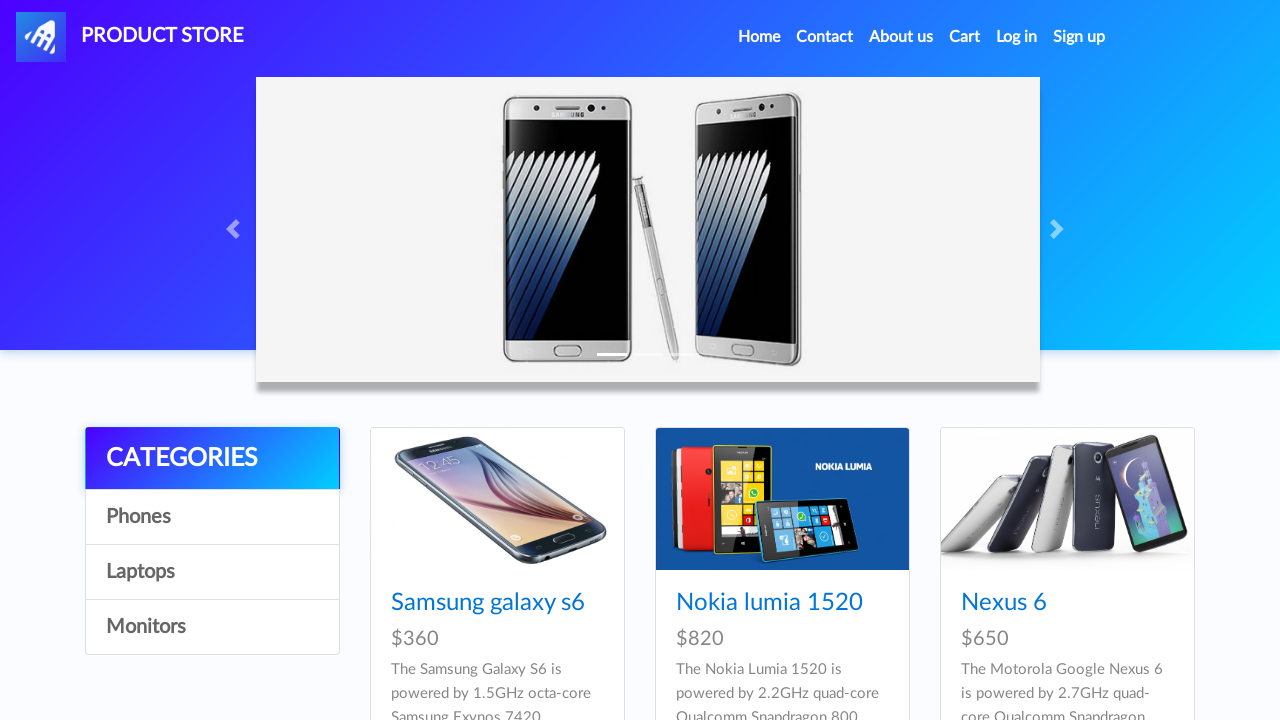

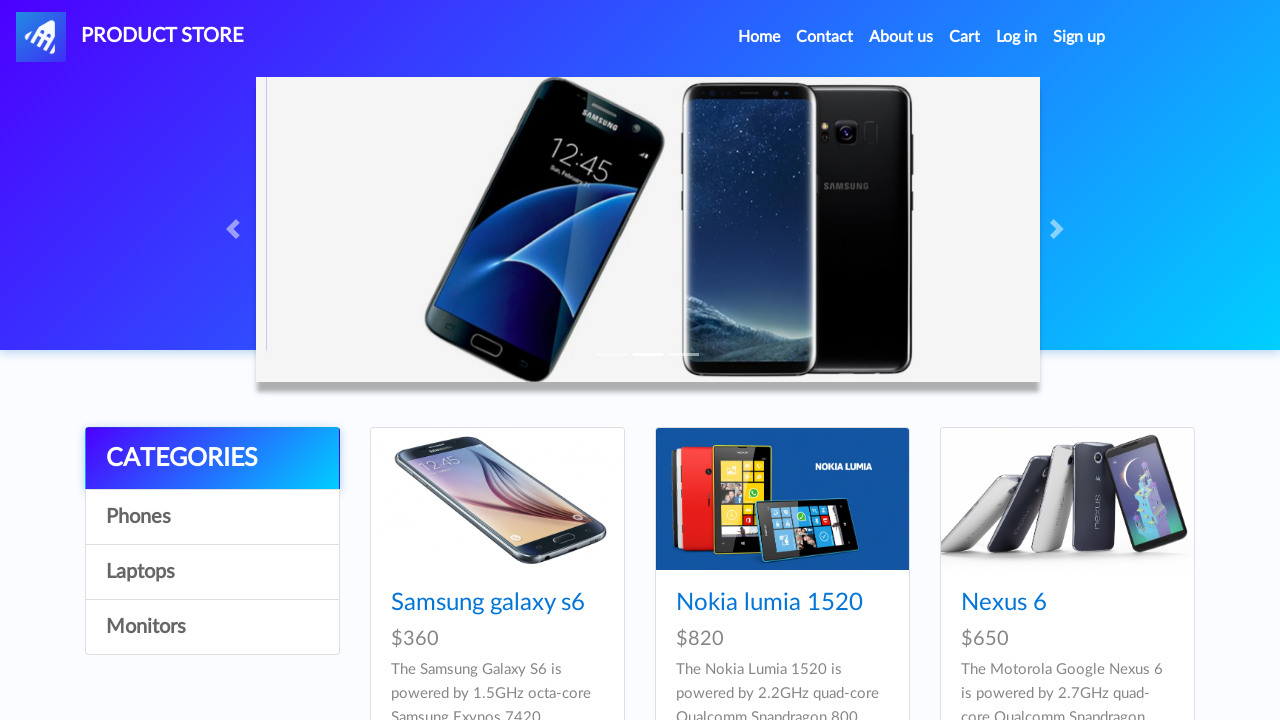